Searches Hacker News stories with specific criteria and clicks on a random story link from the results

Starting URL: https://hn.algolia.com/?dateRange=pastWeek&page=5&prefix=false&query=python&sort=byPopularity&type=story

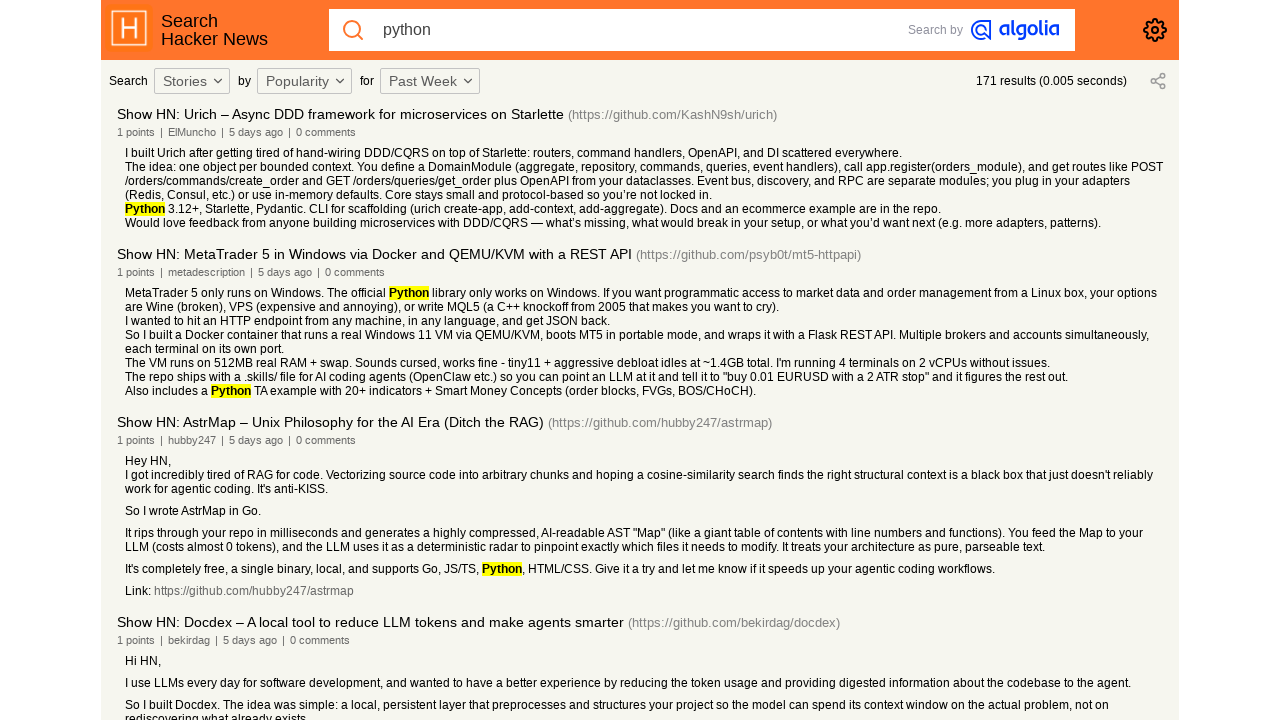

Waited for story links to load on Hacker News search results
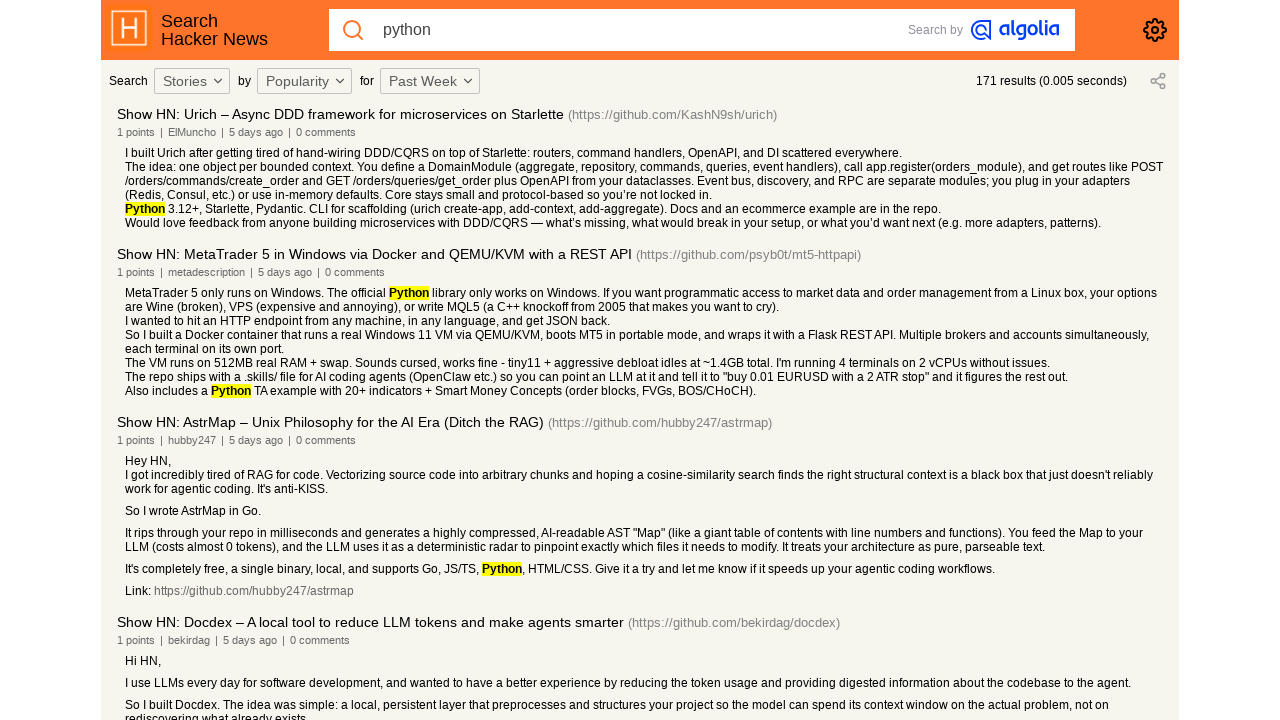

Retrieved all story links from the search results
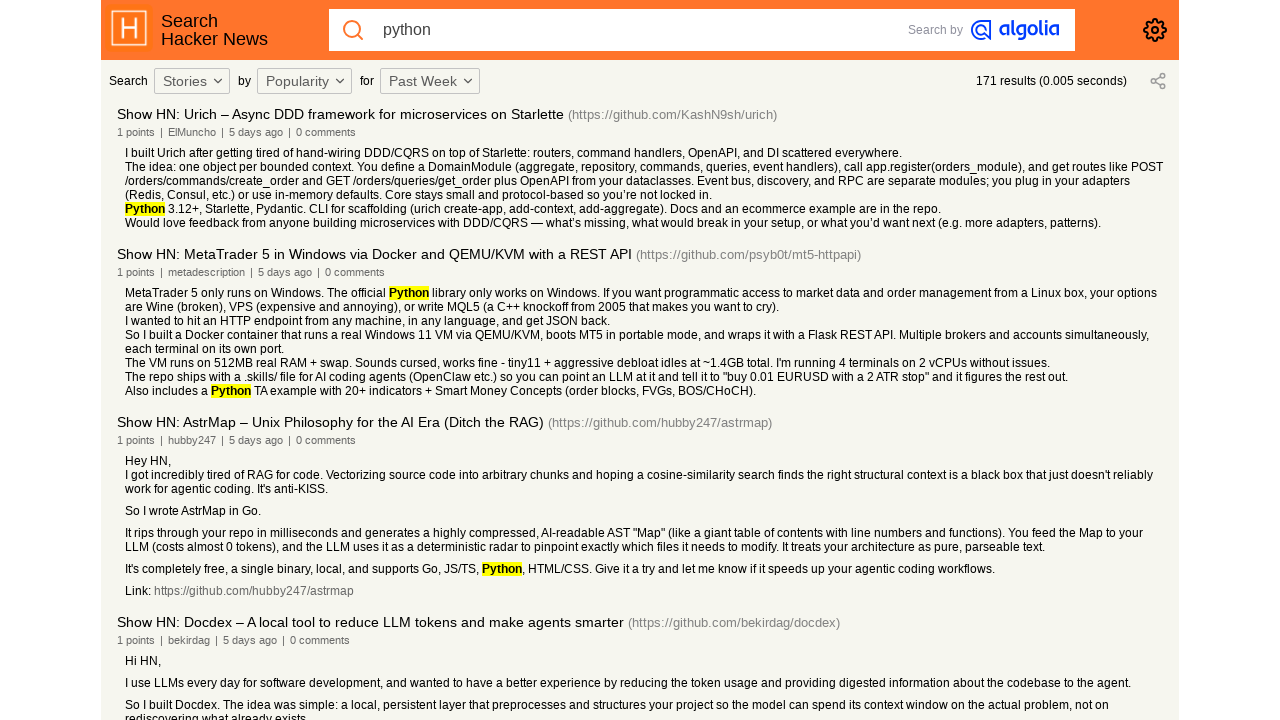

Clicked on random story link at index 10 at (373, 360) on div.Story_title > a >> nth=10
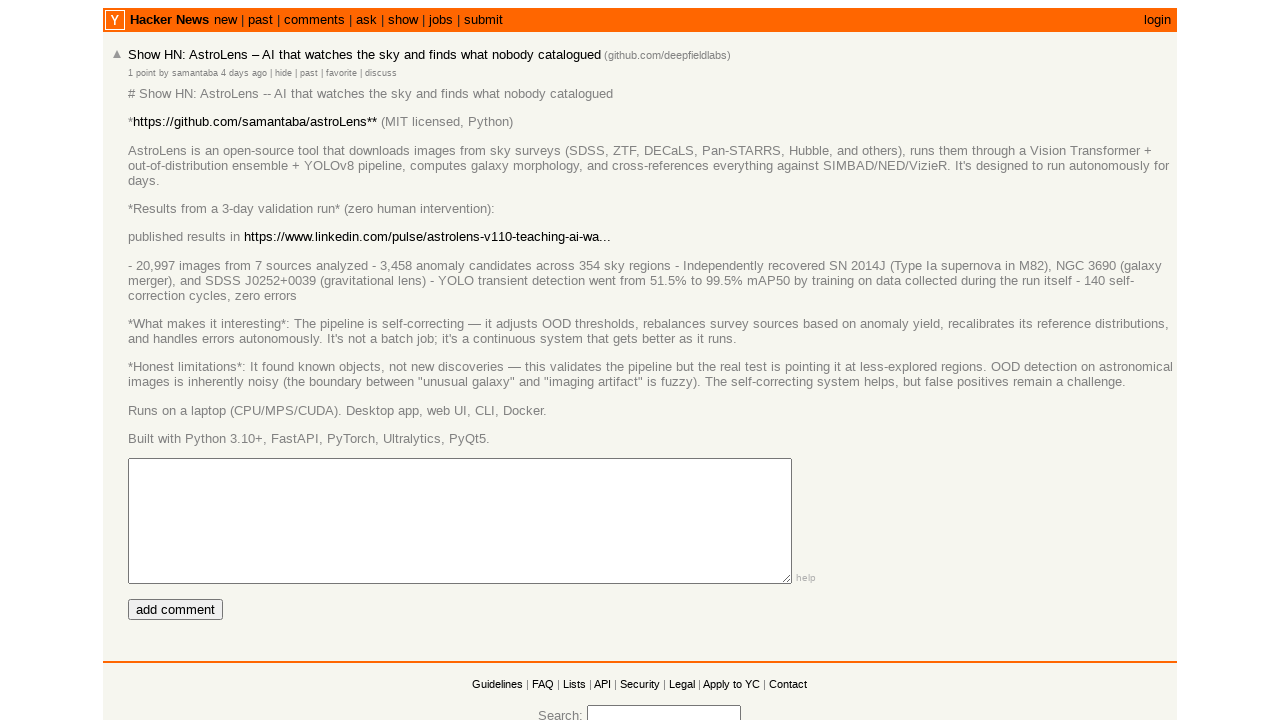

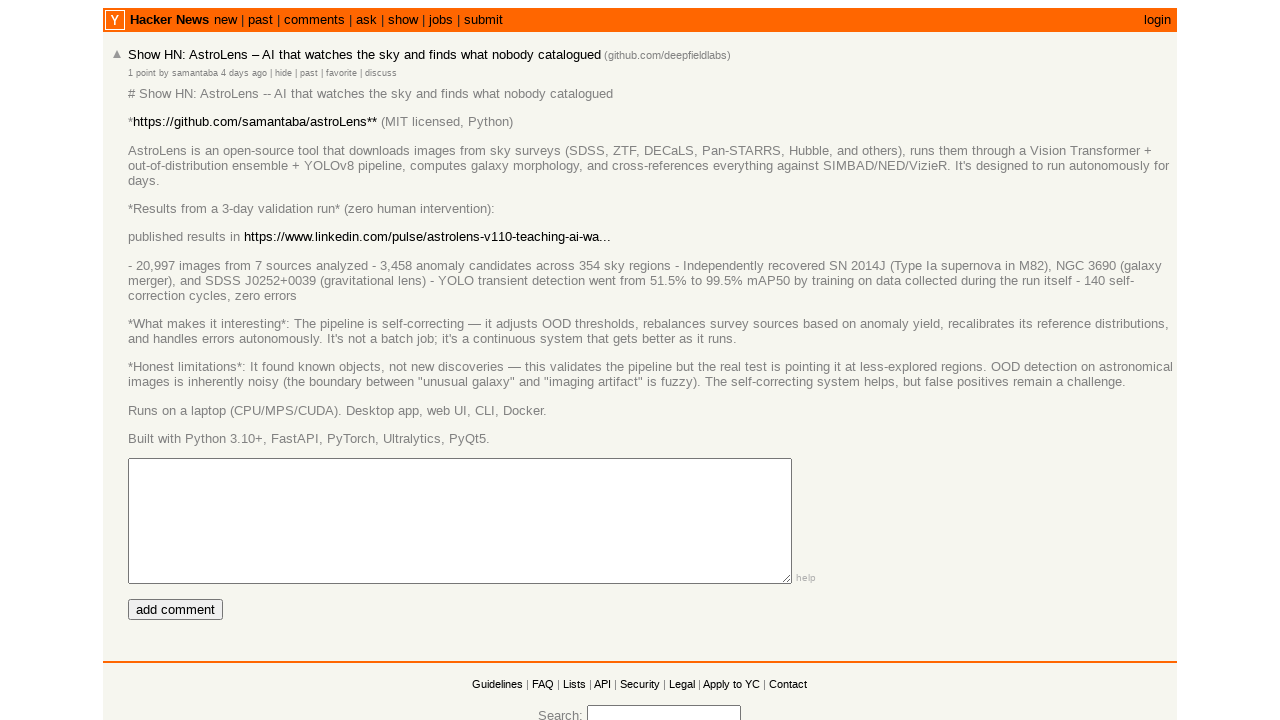